Tests clicking a button with a dynamic ID on the UI Testing Playground site, repeating the action multiple times to verify the button can be located by CSS selector regardless of its changing ID.

Starting URL: http://uitestingplayground.com/dynamicid

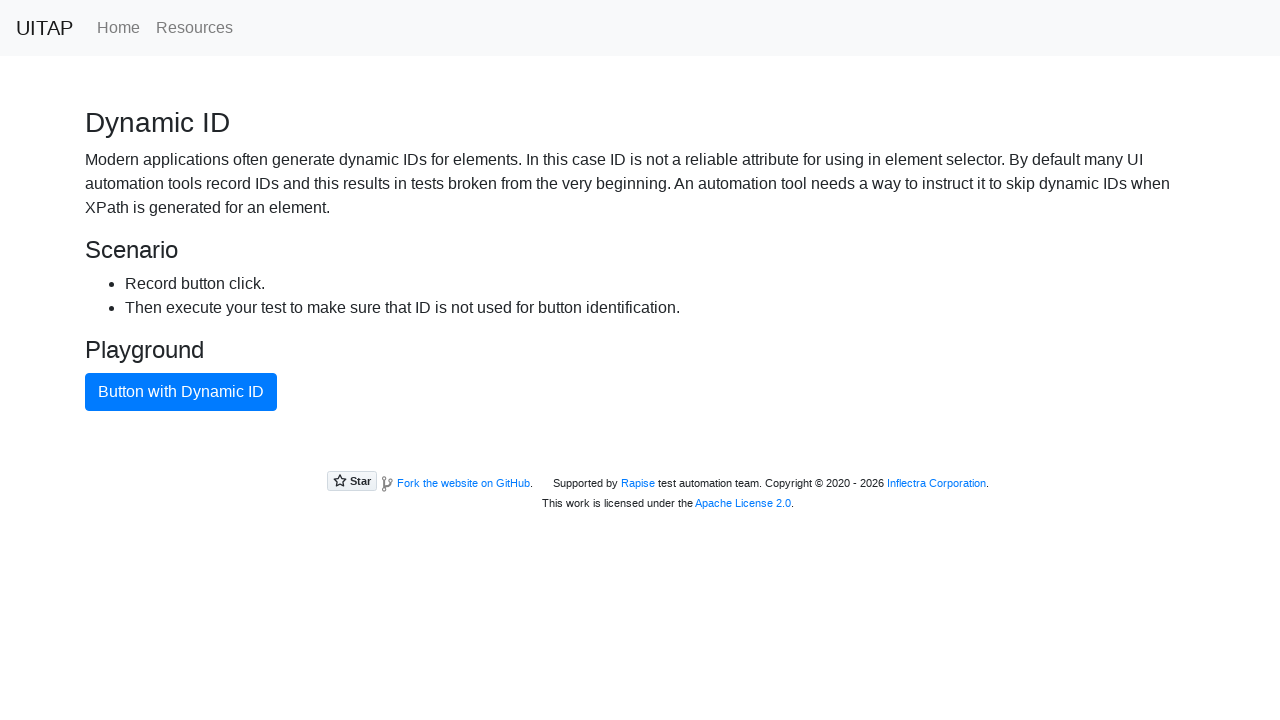

Navigated to UI Testing Playground dynamic ID test page
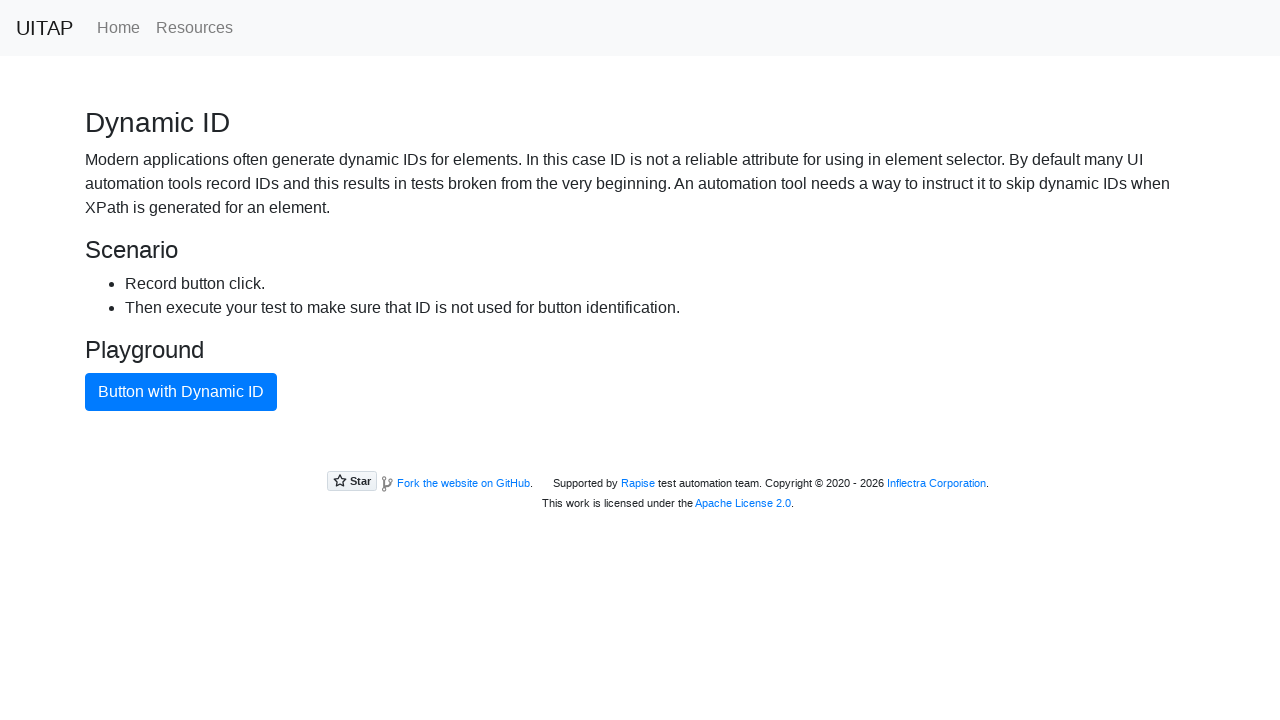

Clicked primary button (iteration 1) at (181, 392) on button.btn.btn-primary
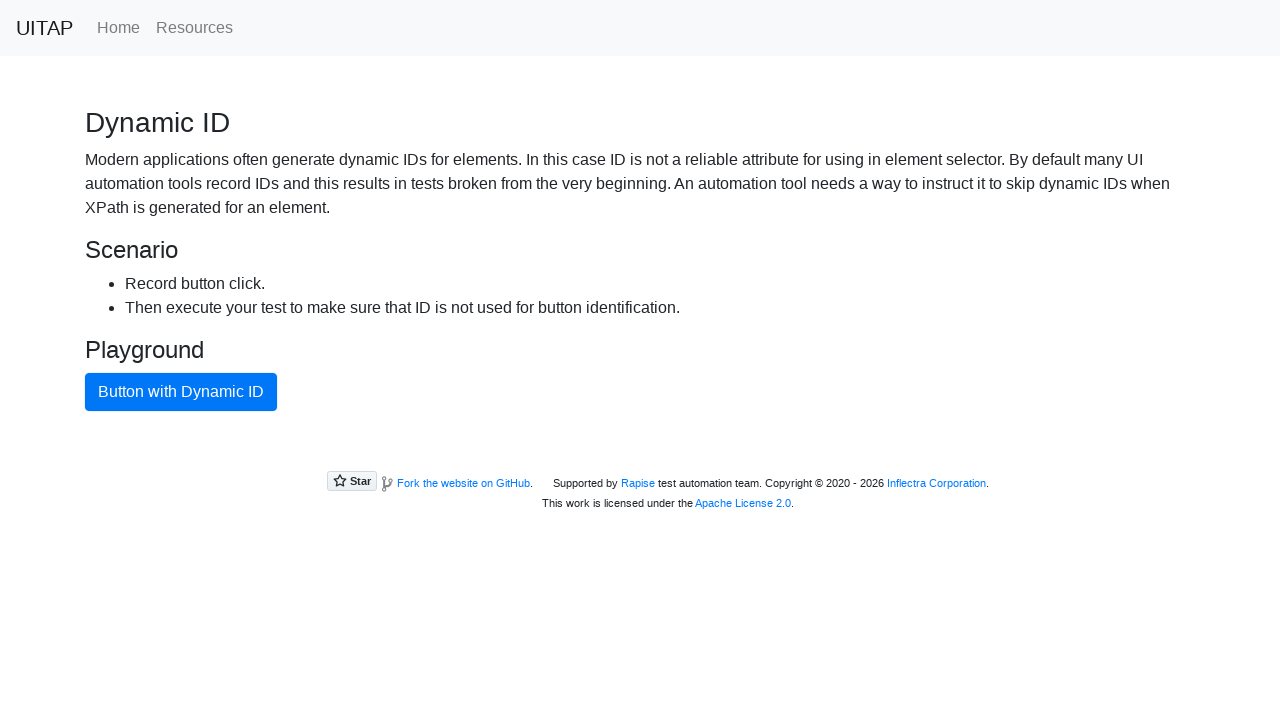

Waited 500ms before next iteration
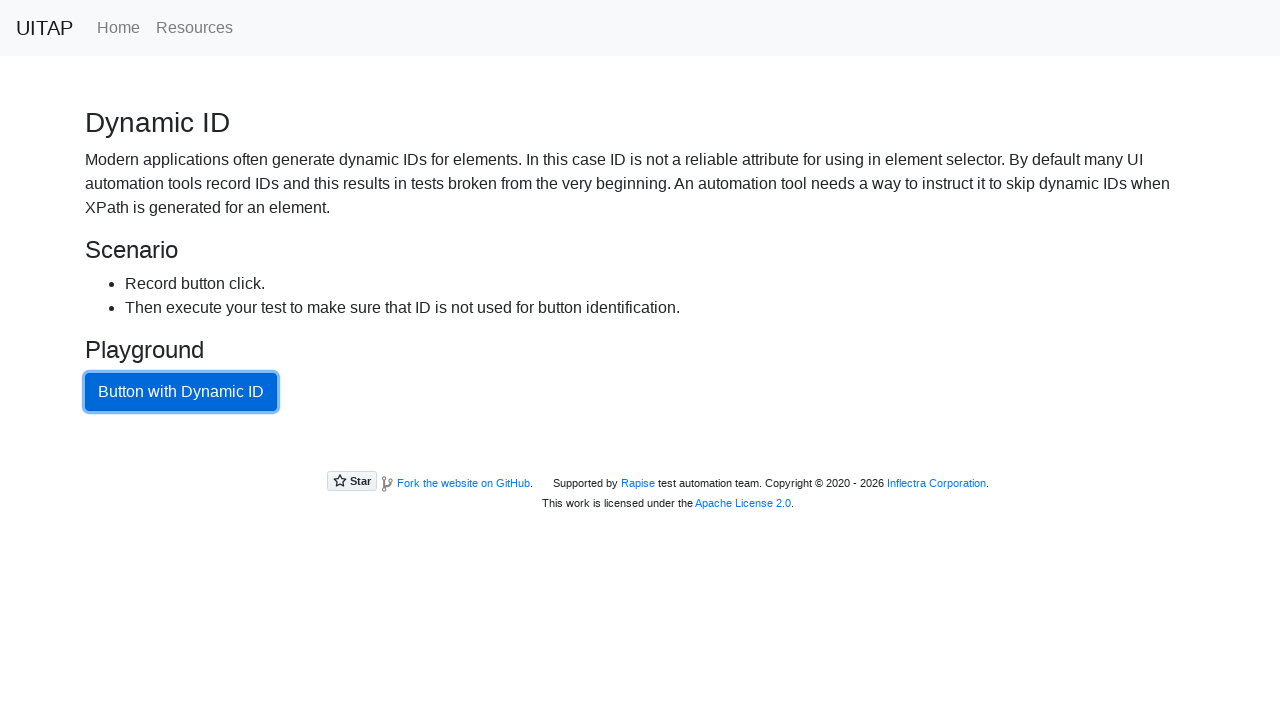

Reloaded page for next iteration
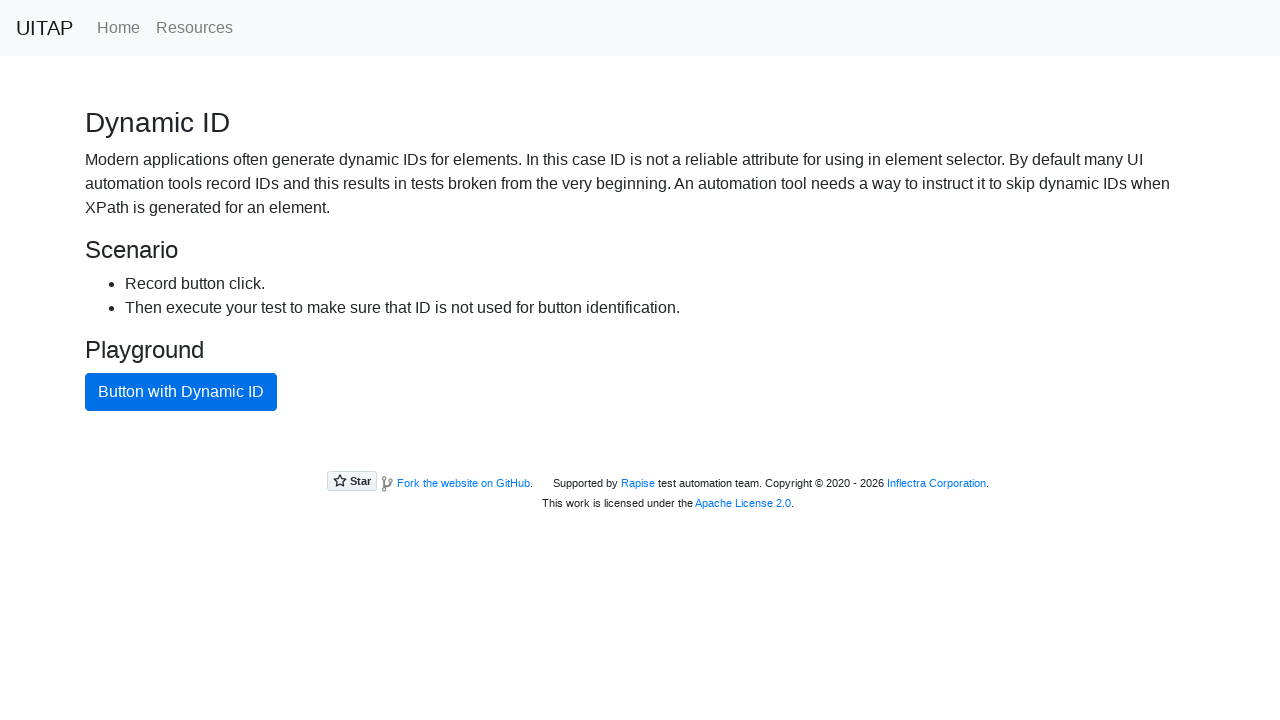

Primary button selector confirmed after reload
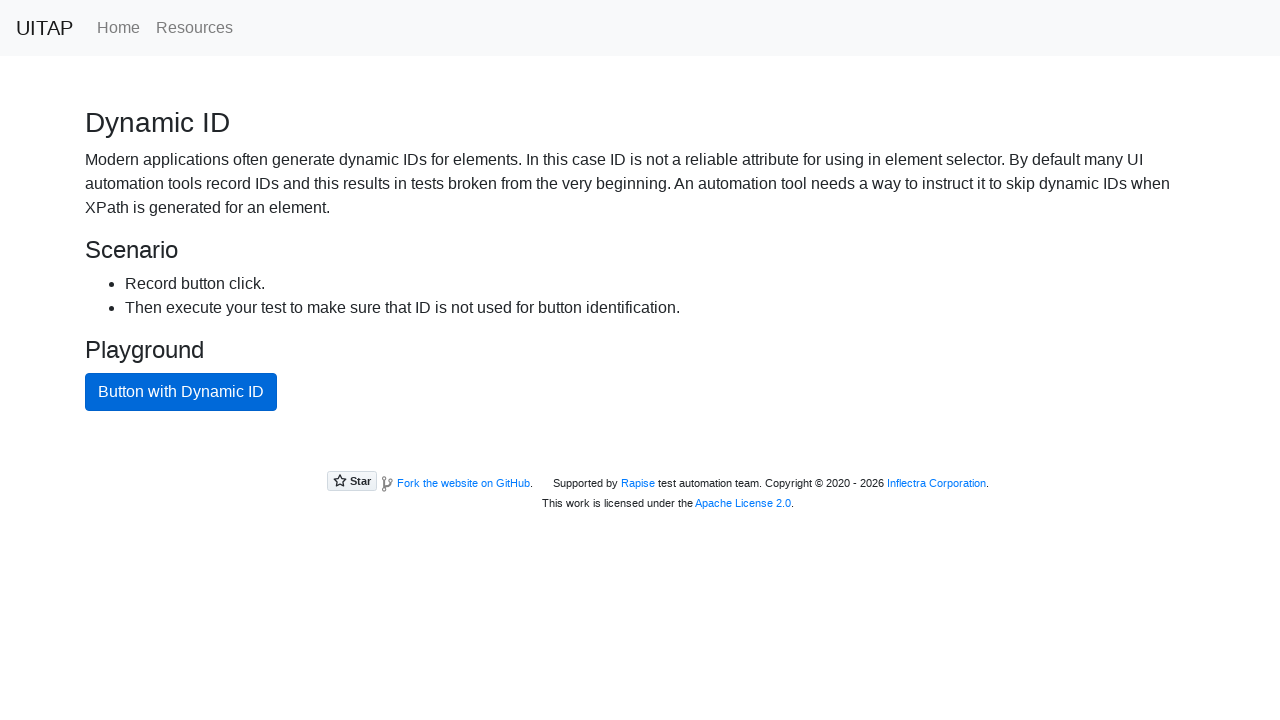

Clicked primary button (iteration 2) at (181, 392) on button.btn.btn-primary
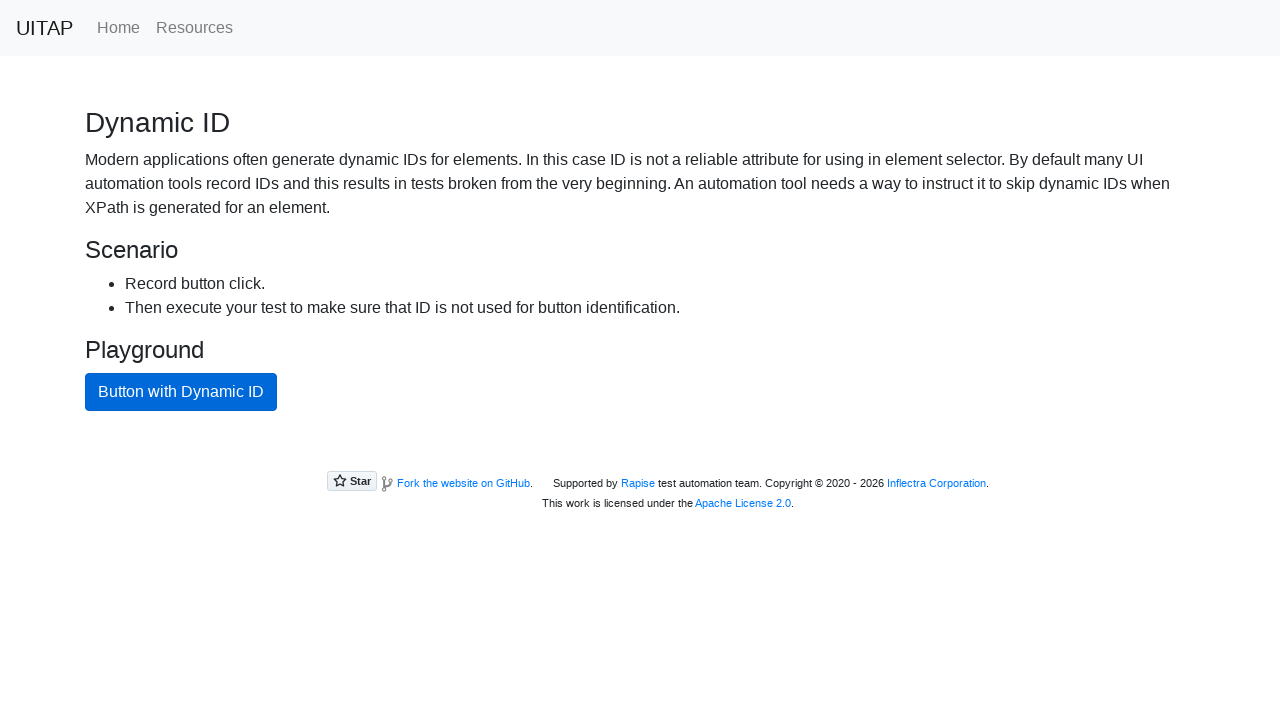

Waited 500ms before next iteration
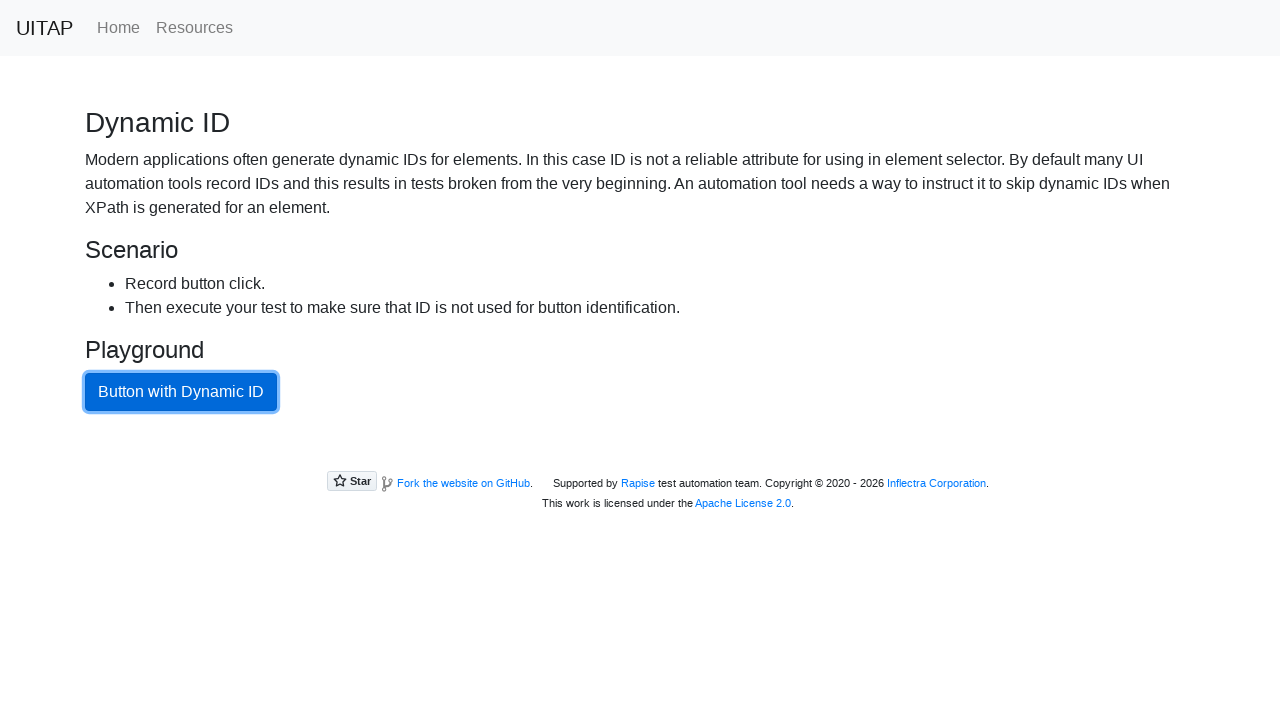

Reloaded page for next iteration
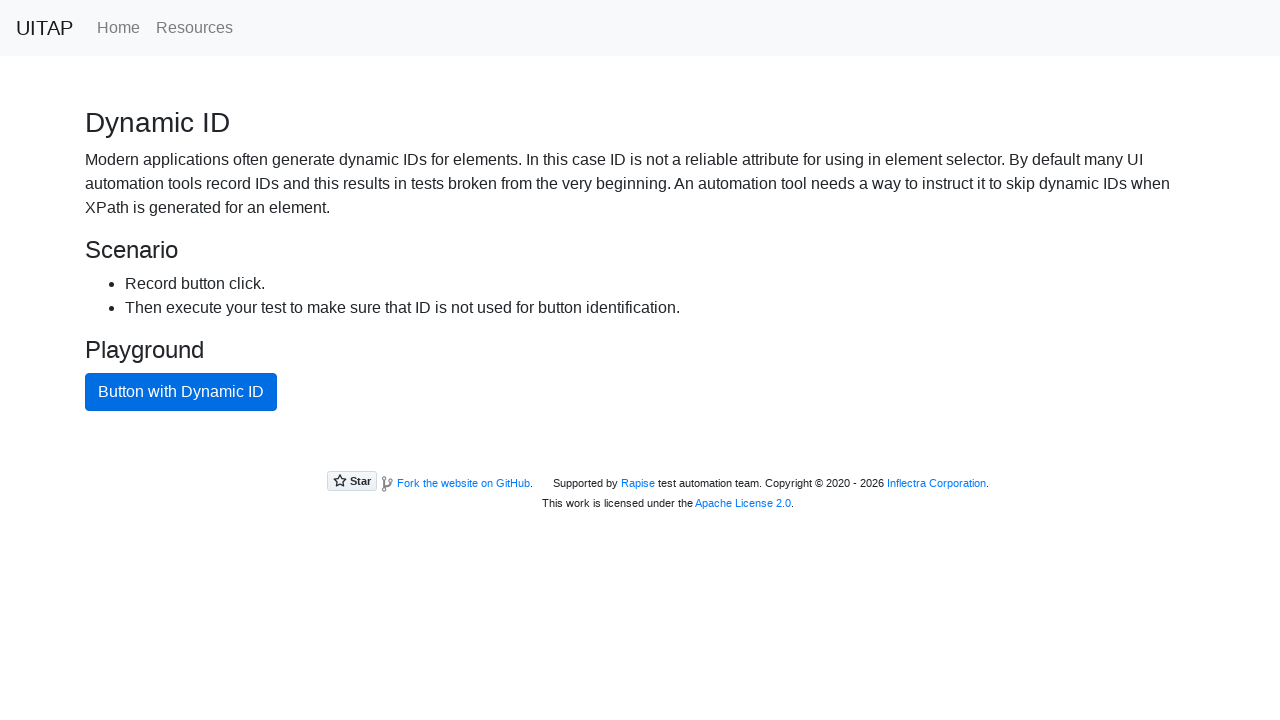

Primary button selector confirmed after reload
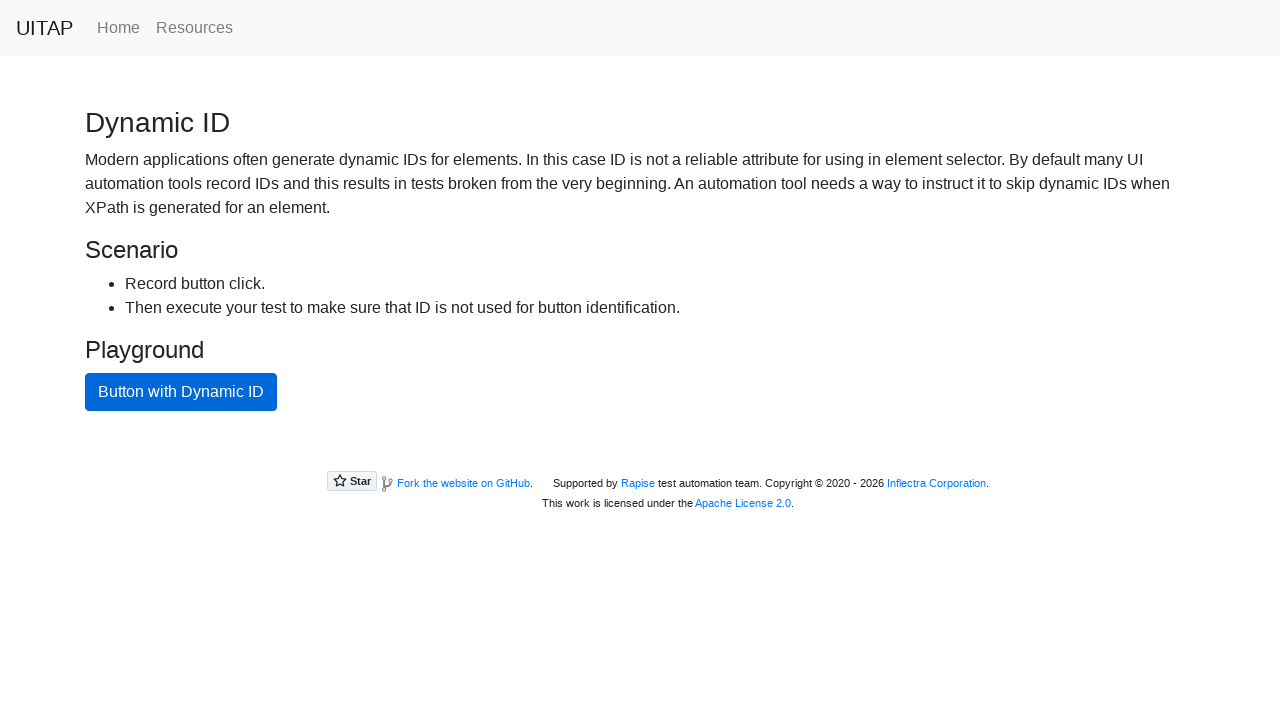

Clicked primary button (iteration 3) at (181, 392) on button.btn.btn-primary
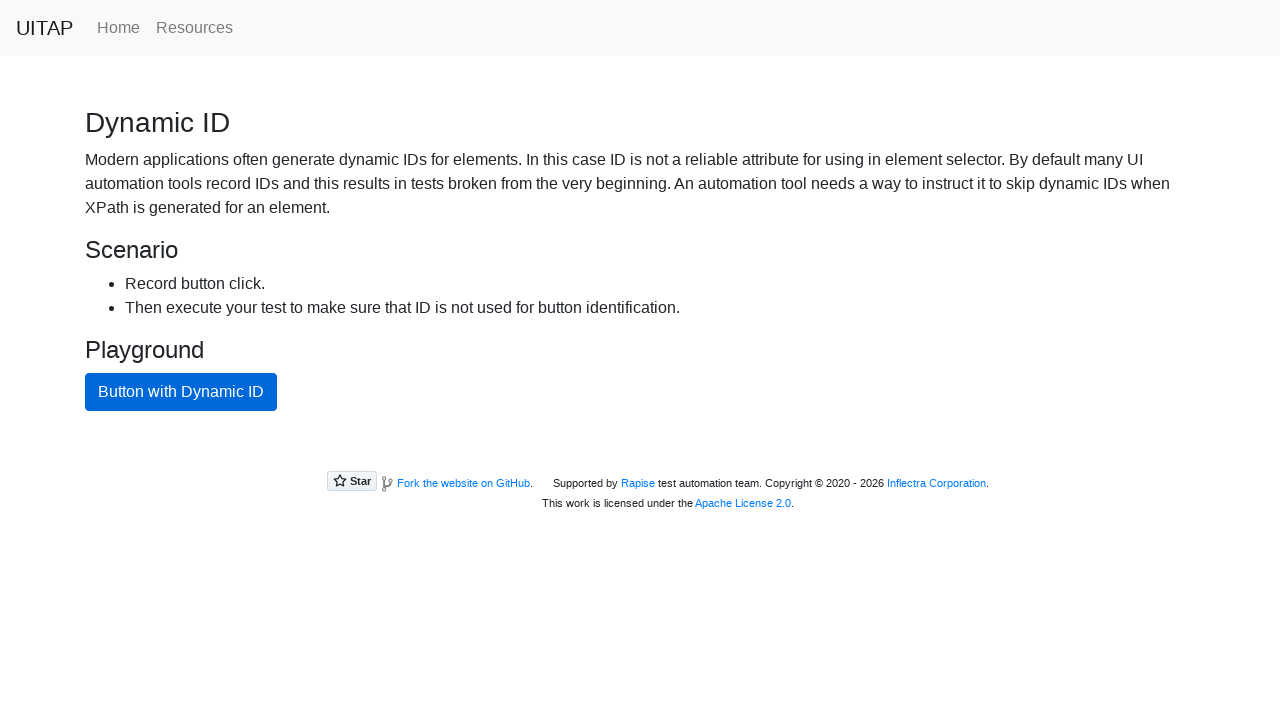

Waited 500ms before next iteration
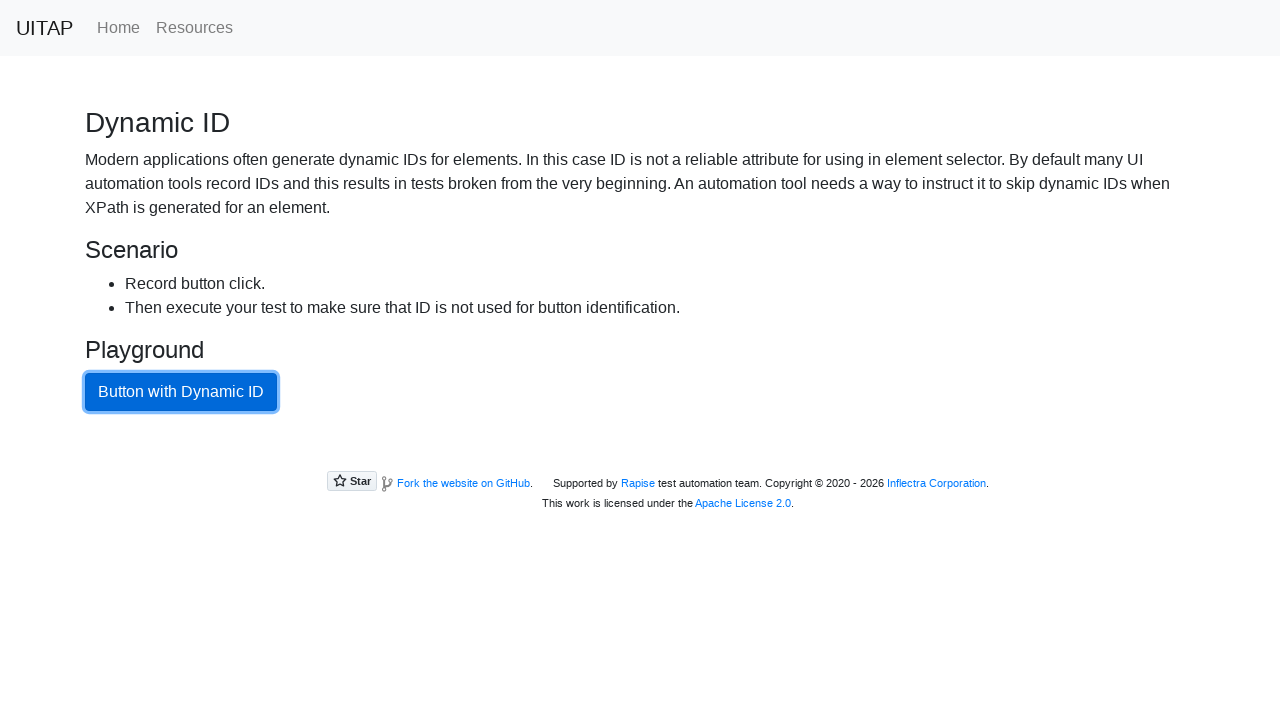

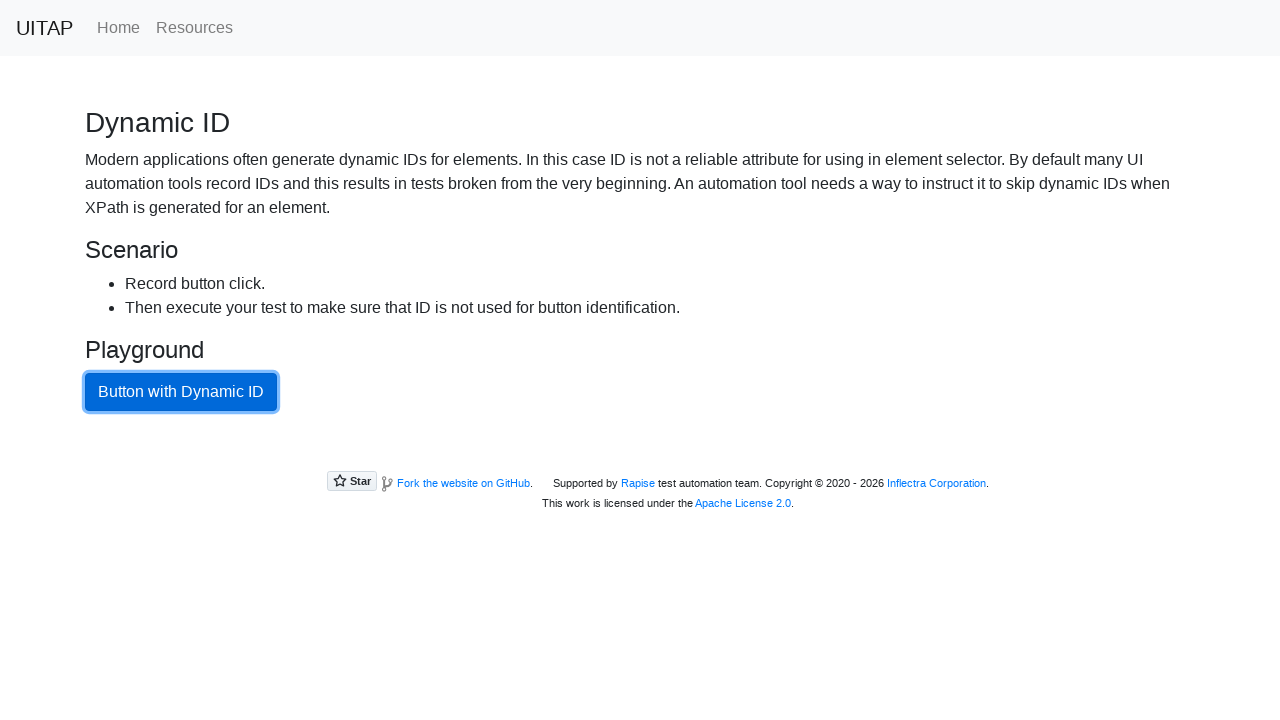